Tests a tutorial form by filling text fields (name, email, phone), selecting a dropdown option, enabling a checkbox, and clicking a submit button to navigate to a redirect page.

Starting URL: http://qxf2.com/selenium-tutorial-main

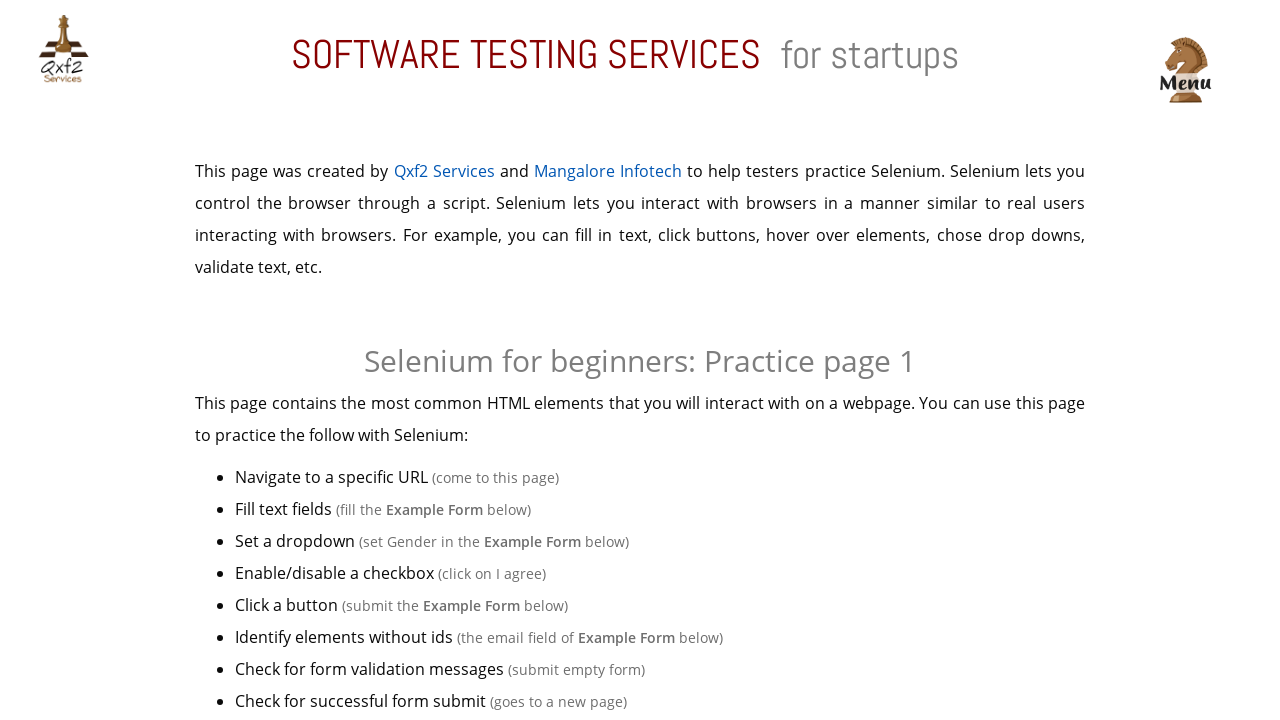

Filled name field with 'Abinaya' on input#name
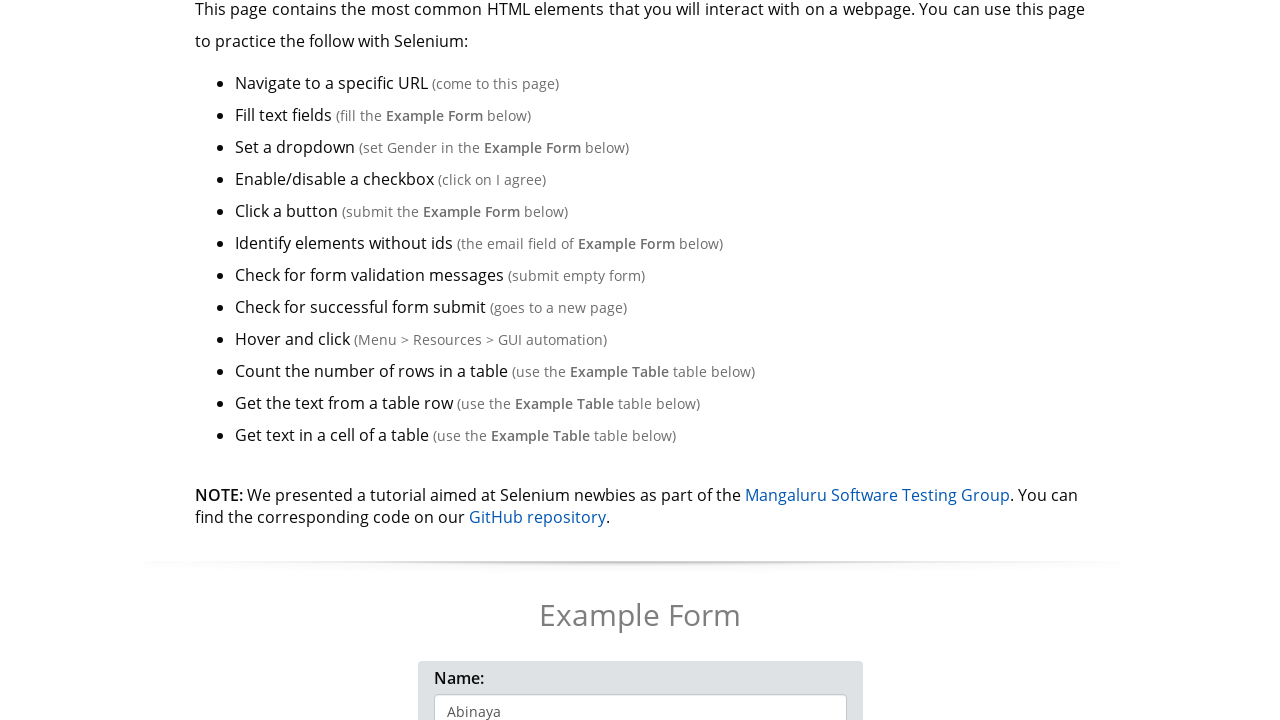

Filled email field with 'abinaya.swethah@qxf2.com' on input[name='email']
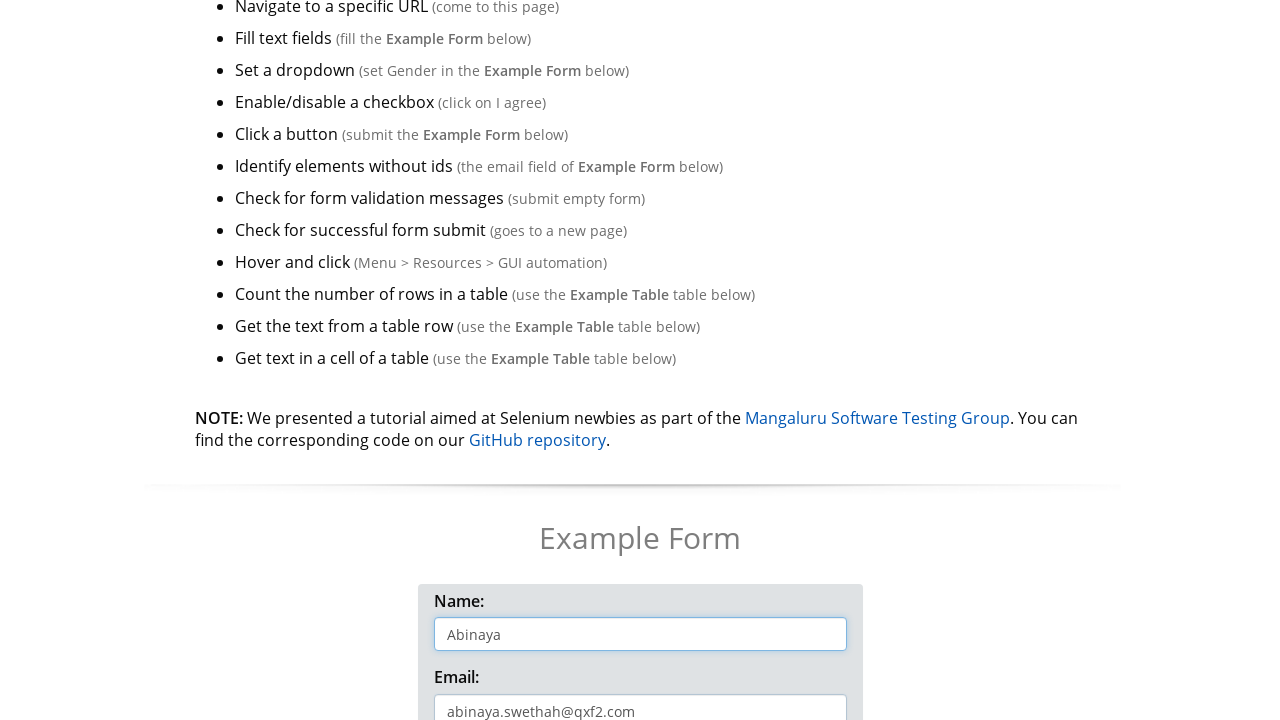

Filled phone field with '9999999999' on input#phone
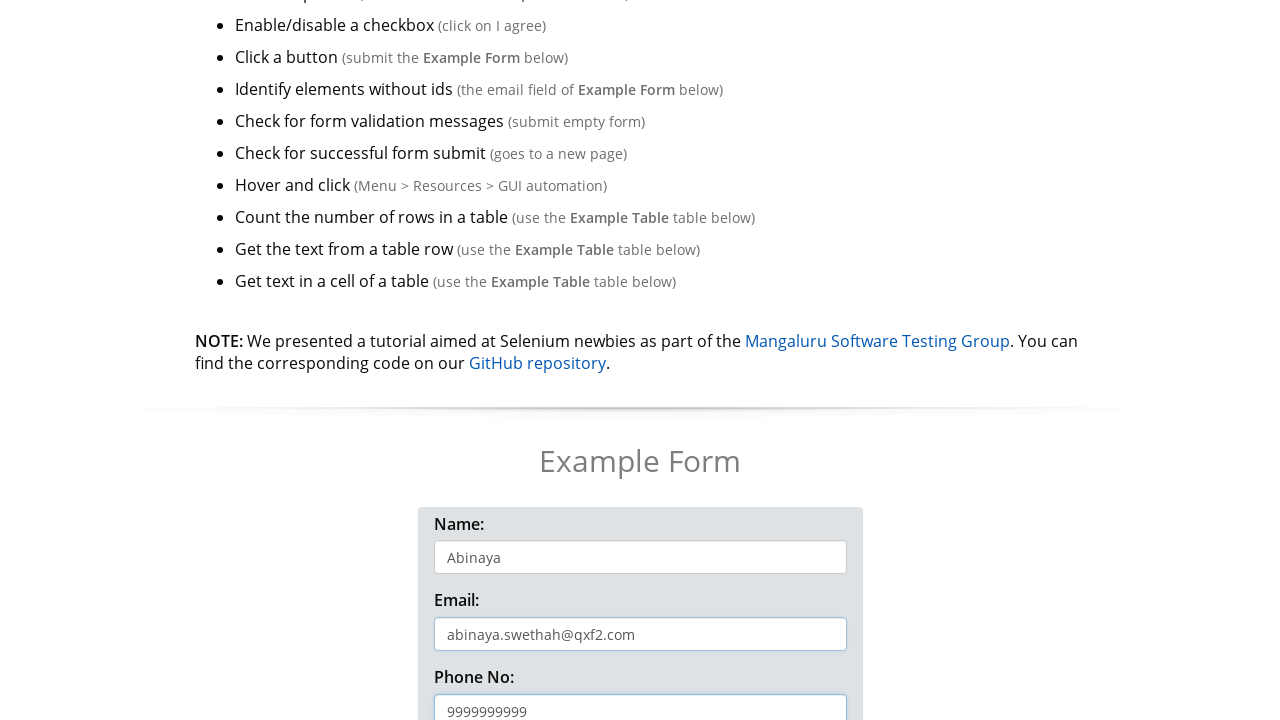

Clicked dropdown toggle button at (478, 360) on button[data-toggle='dropdown']
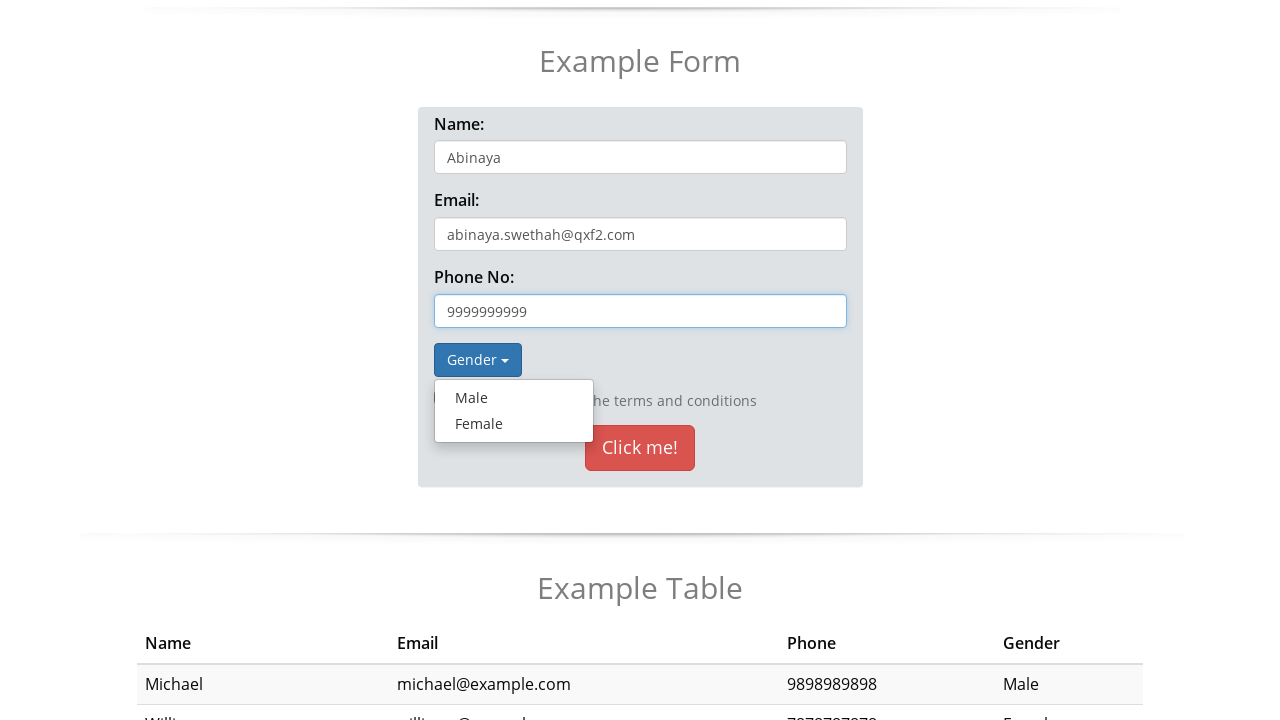

Selected 'Male' option from dropdown at (514, 398) on a:text('Male')
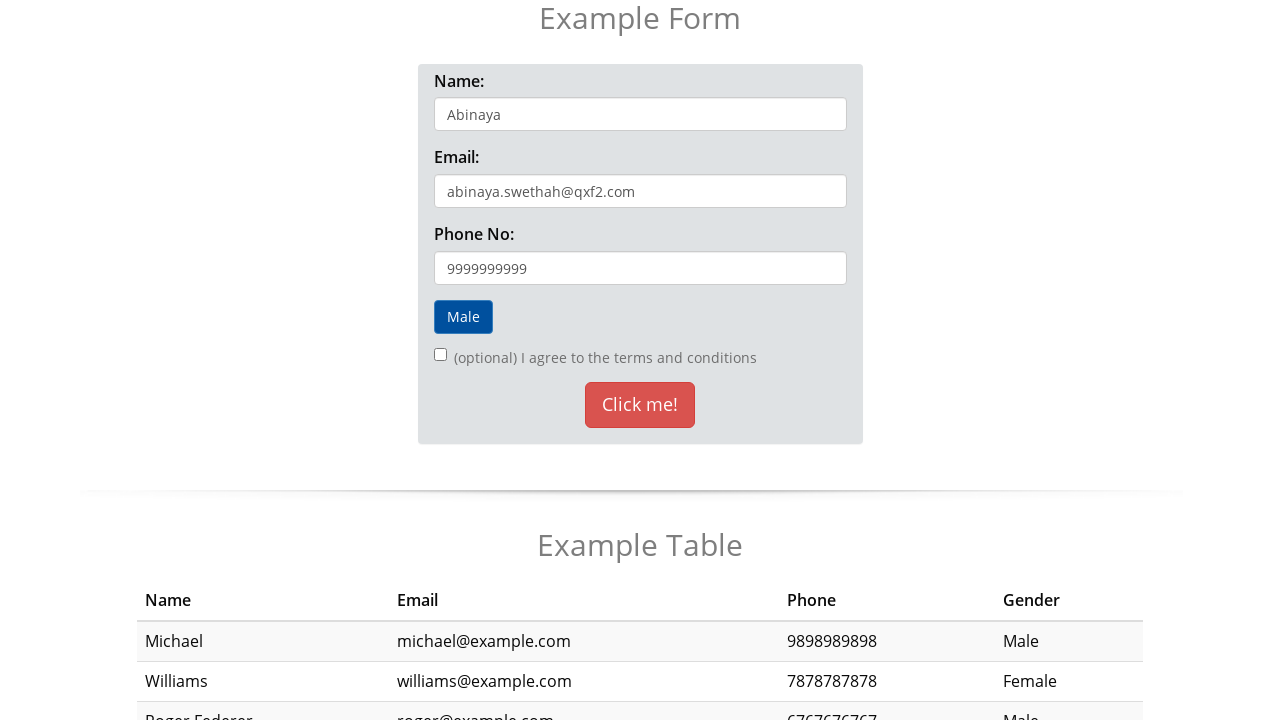

Enabled checkbox at (440, 355) on input[type='checkbox']
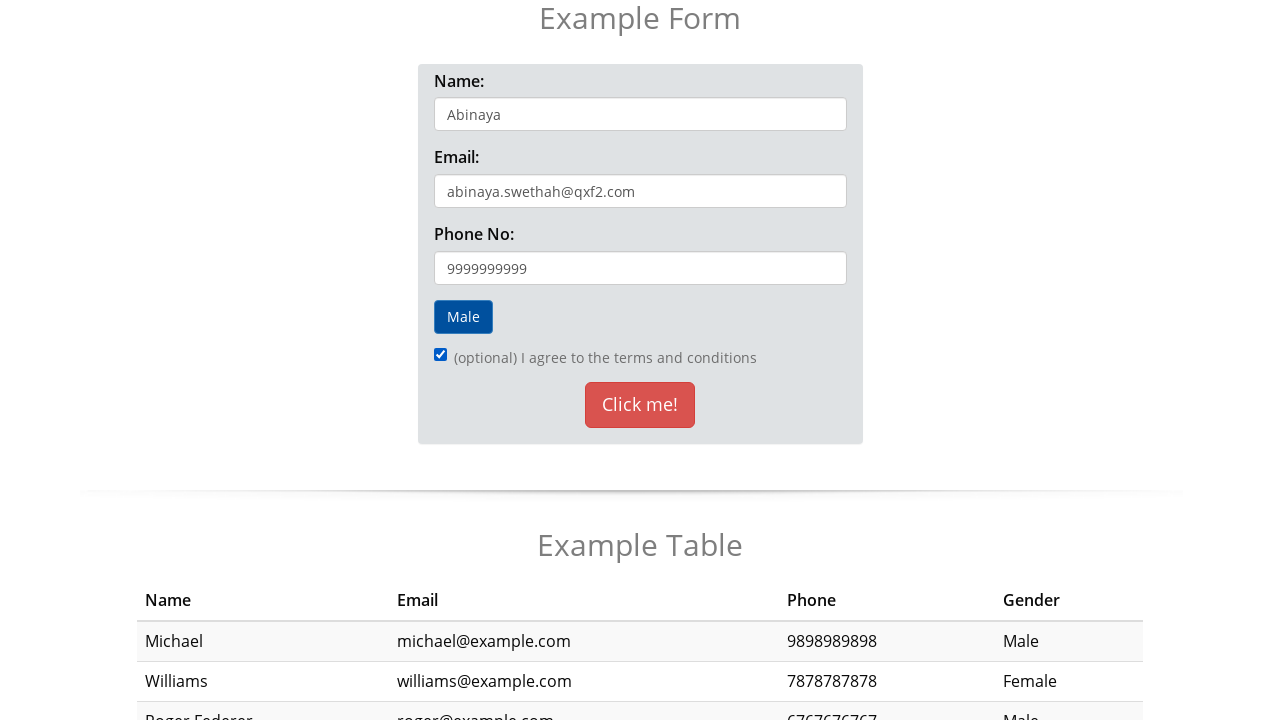

Clicked 'Click me!' submit button at (640, 405) on button:text('Click me!')
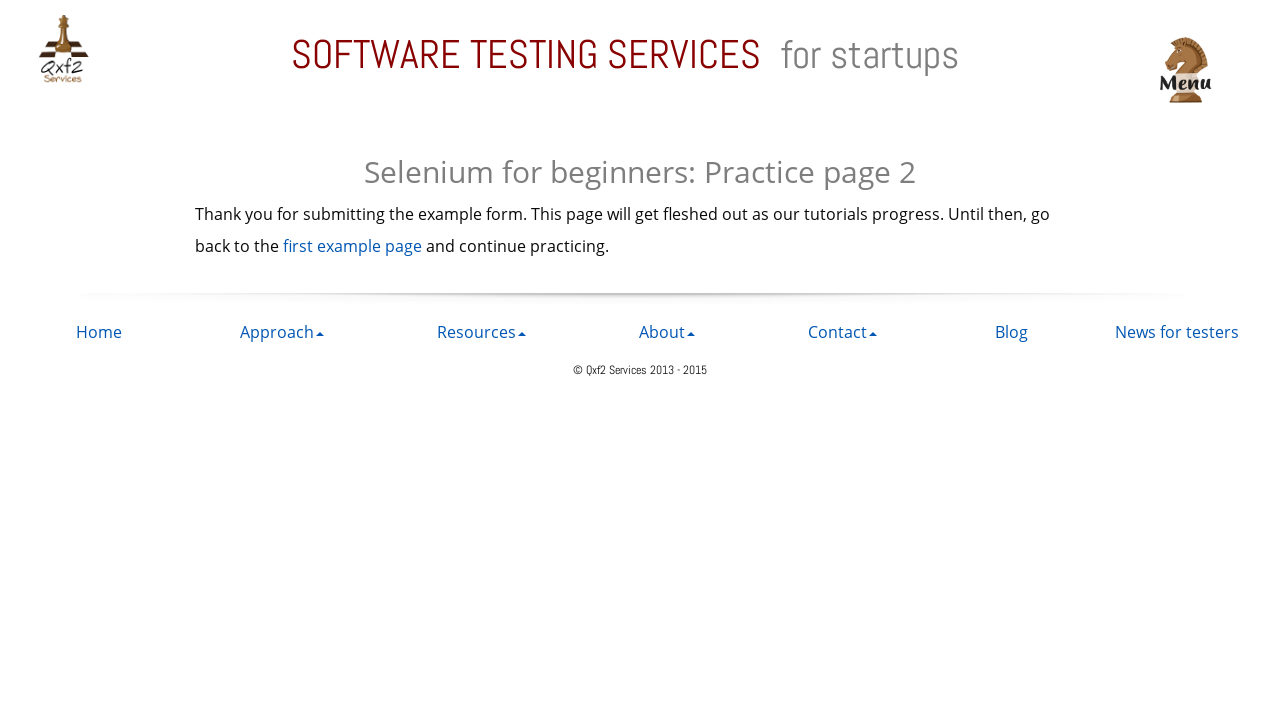

Successfully navigated to redirect page
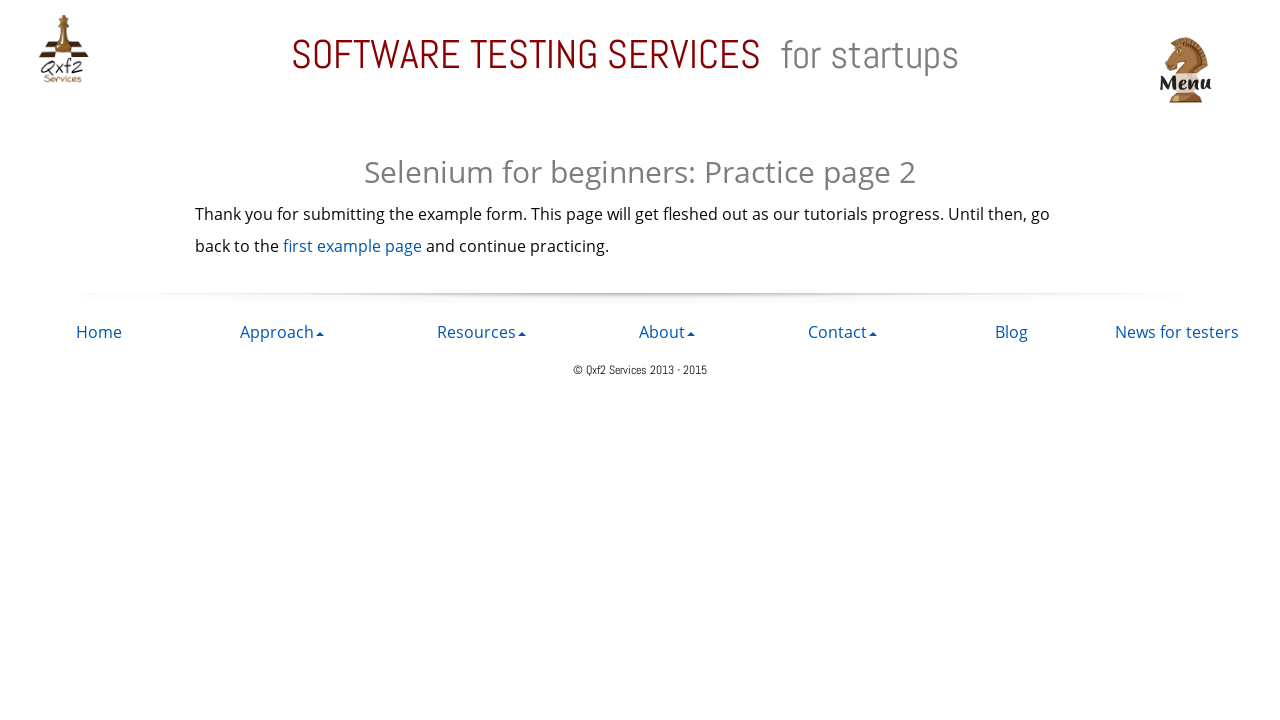

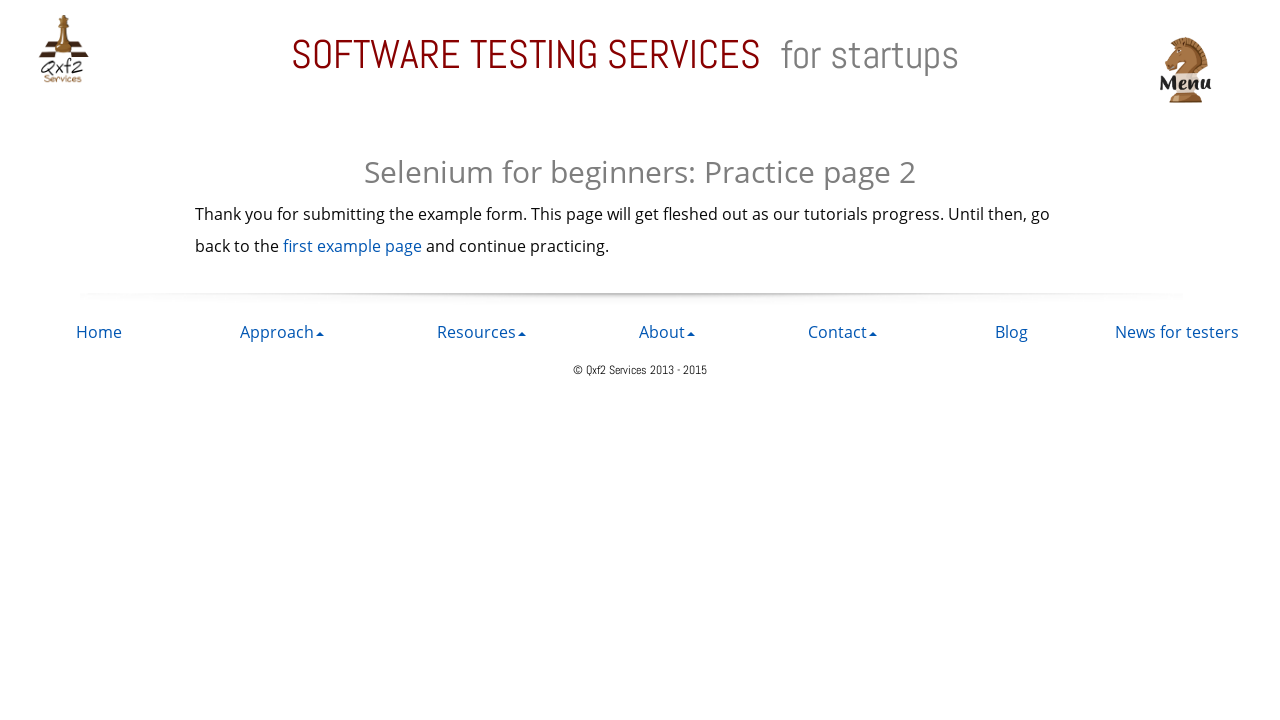